Tests a registration form by filling in personal details (name, address, email, phone), selecting random gender and hobbies options, selecting a language, and choosing a skill from dropdown

Starting URL: http://demo.automationtesting.in/Register.html

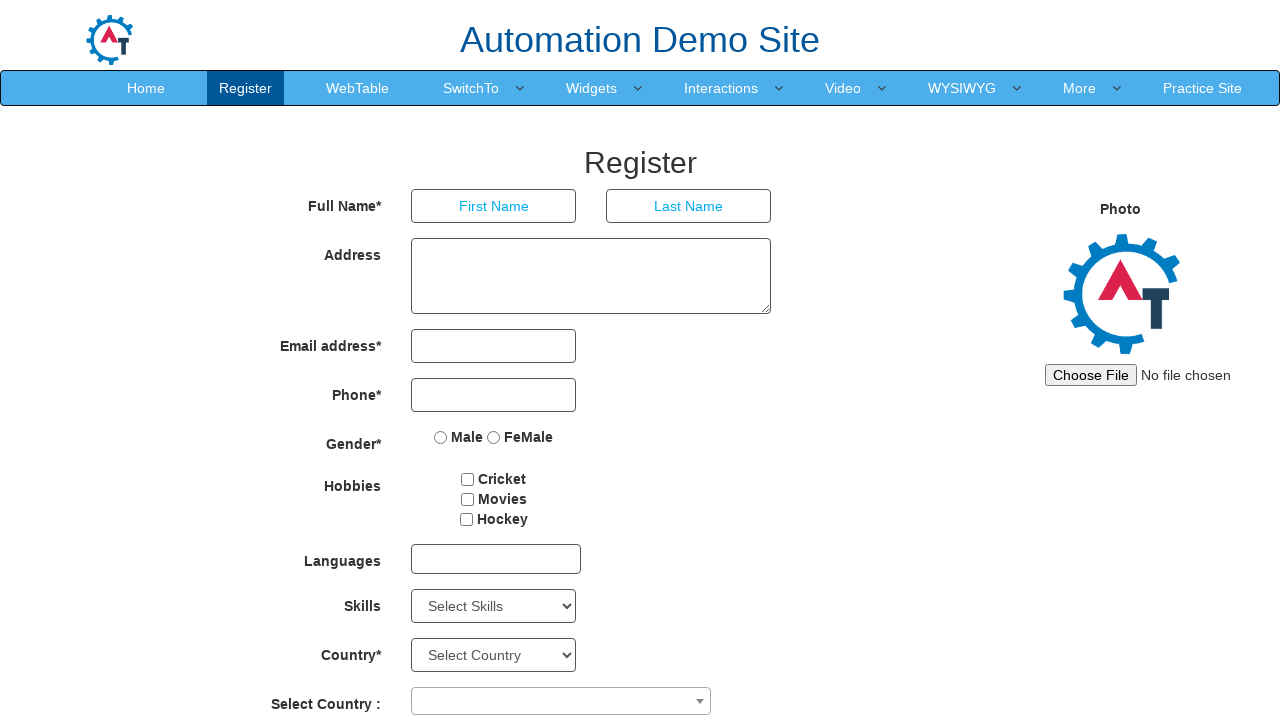

Filled in first name 'John' on //input[@ng-model='FirstName']
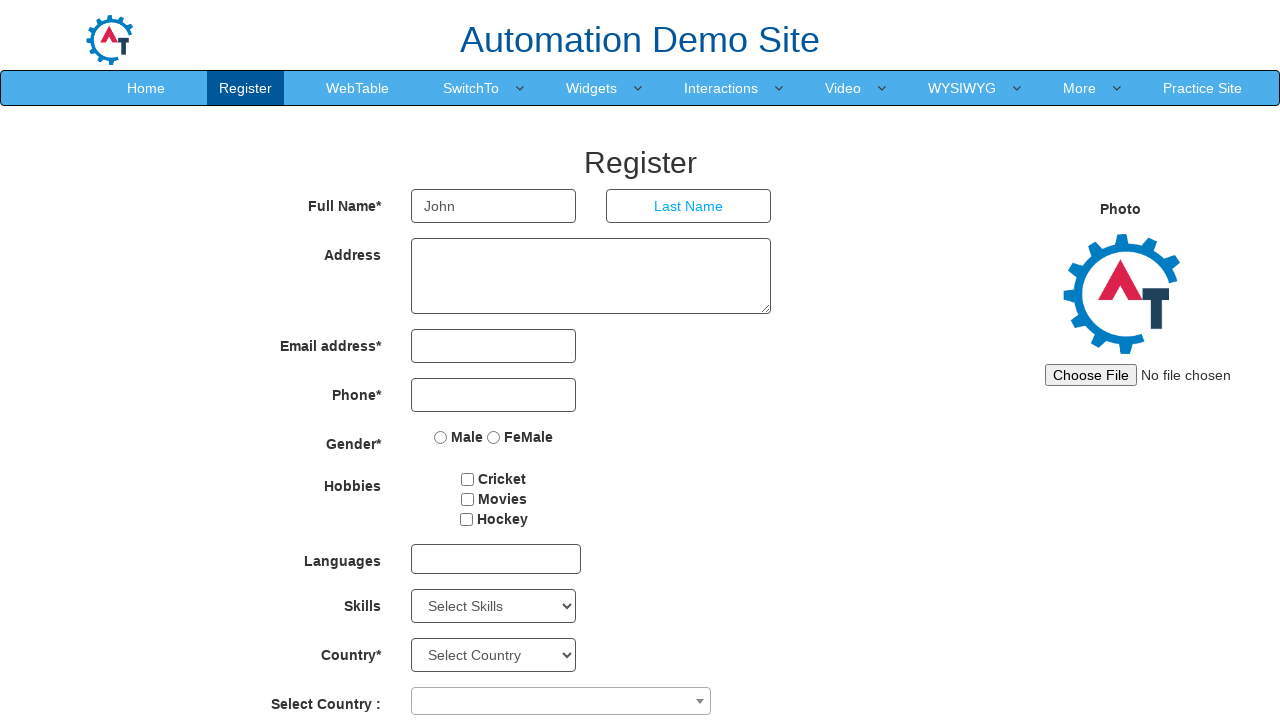

Filled in last name 'Smith' on //input[@ng-model='LastName']
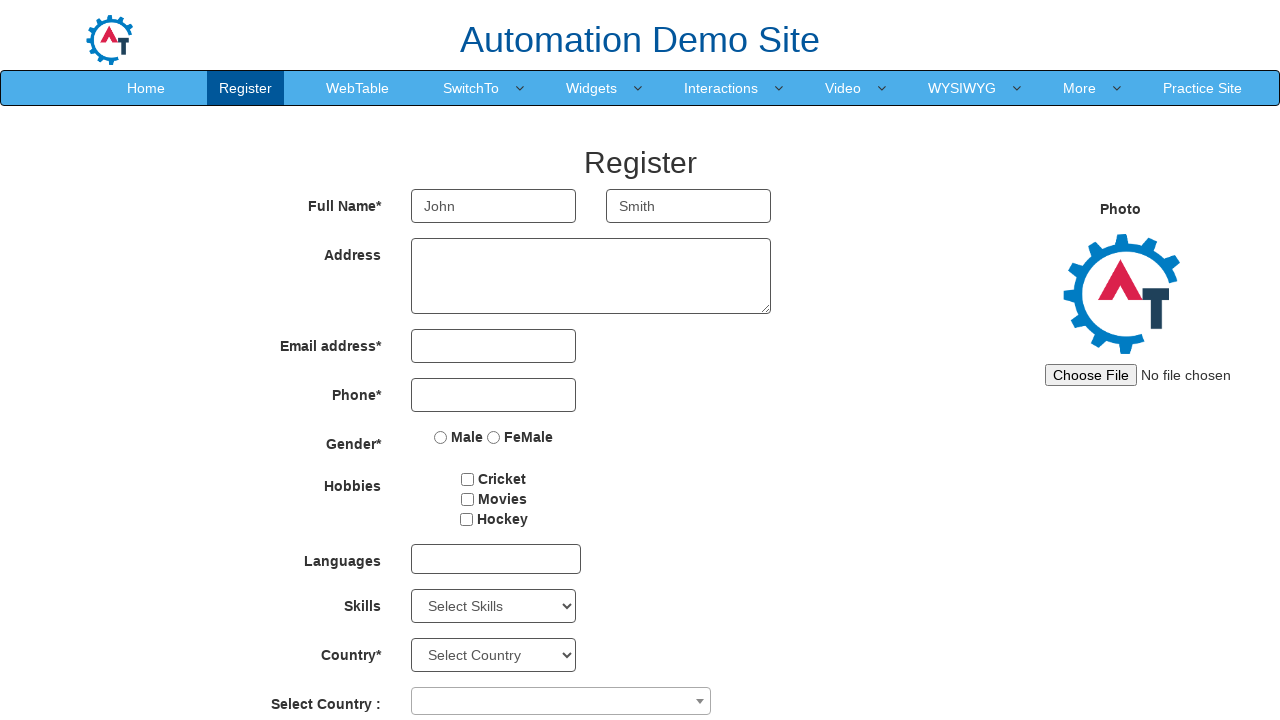

Filled in address '1234 Main St, Apt 567, Austin, TX, 78701' on //textarea[@ng-model='Adress']
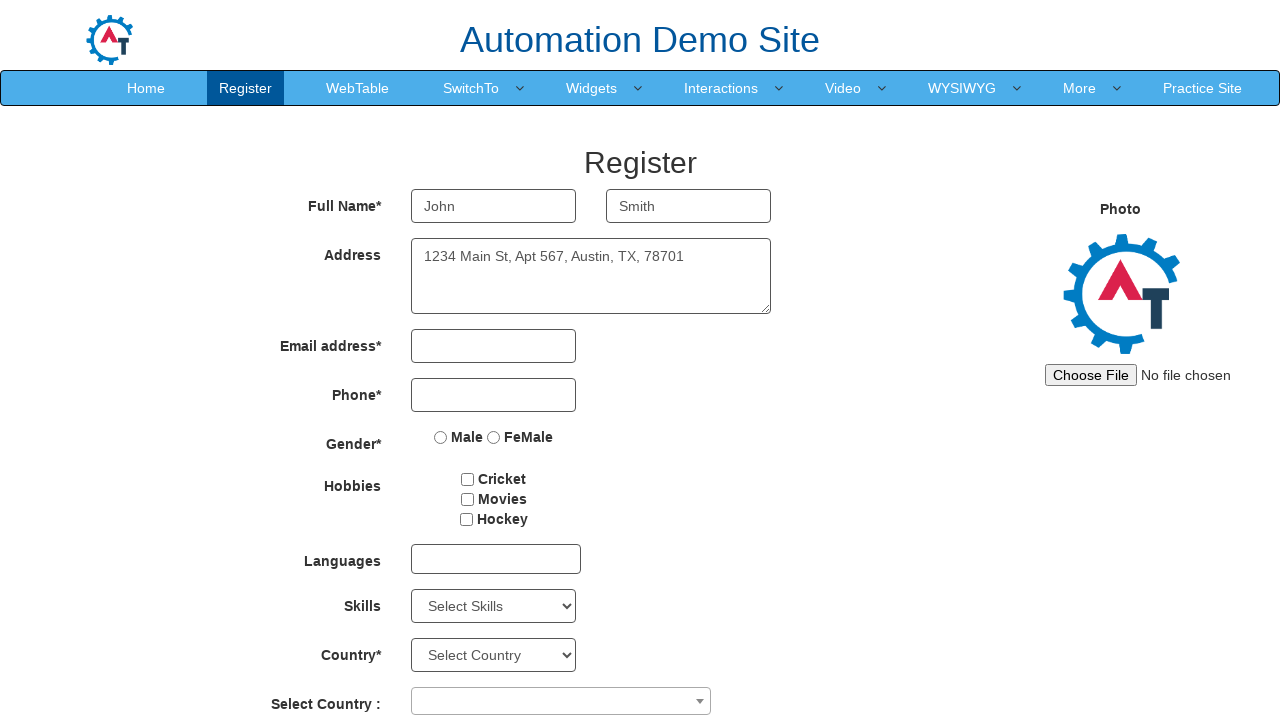

Filled in email 'johnsmith@example.com' on //input[@ng-model='EmailAdress']
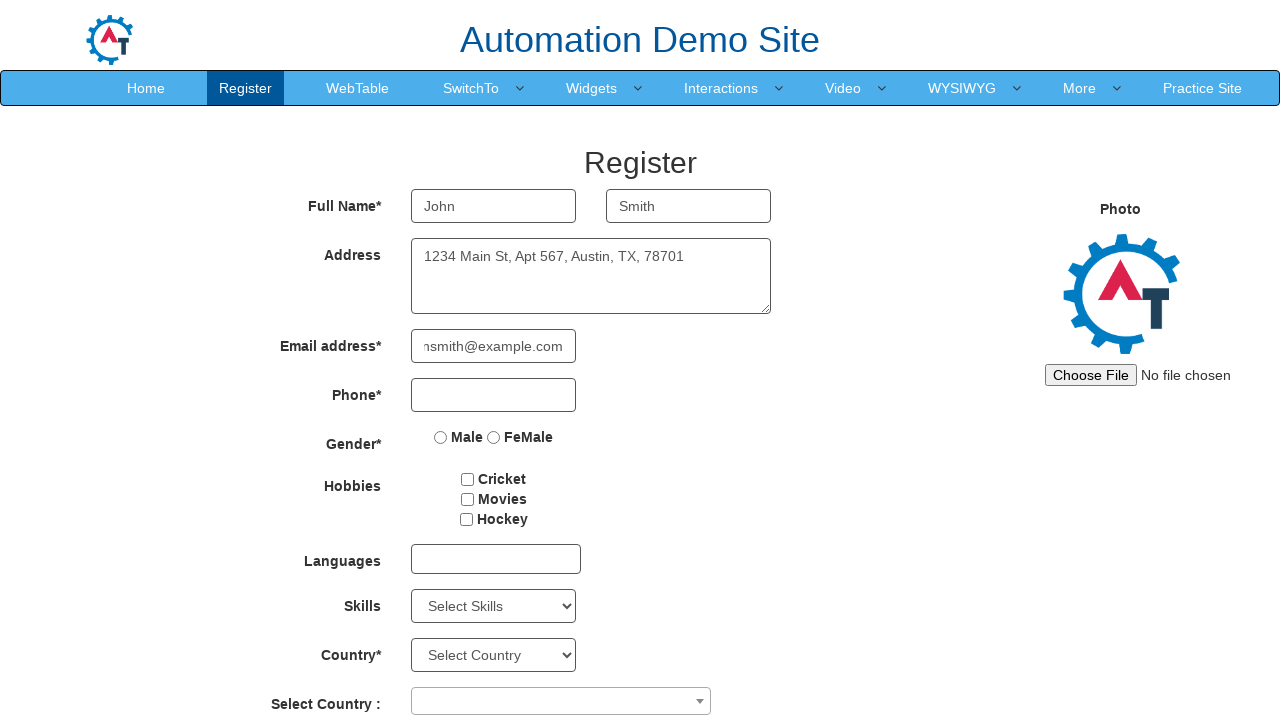

Filled in phone number '5127891234' on //input[@ng-model='Phone']
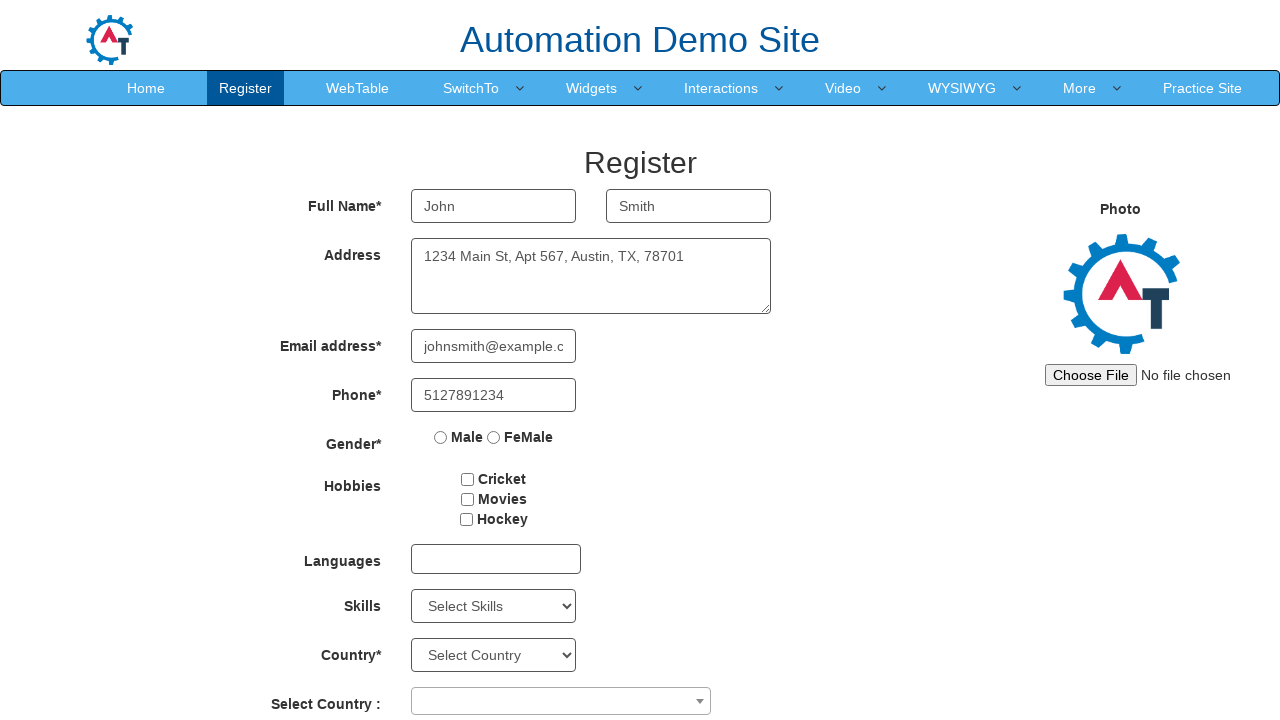

Selected random gender option at index 0 at (441, 437) on xpath=//input[@ng-model='radiovalue'] >> nth=0
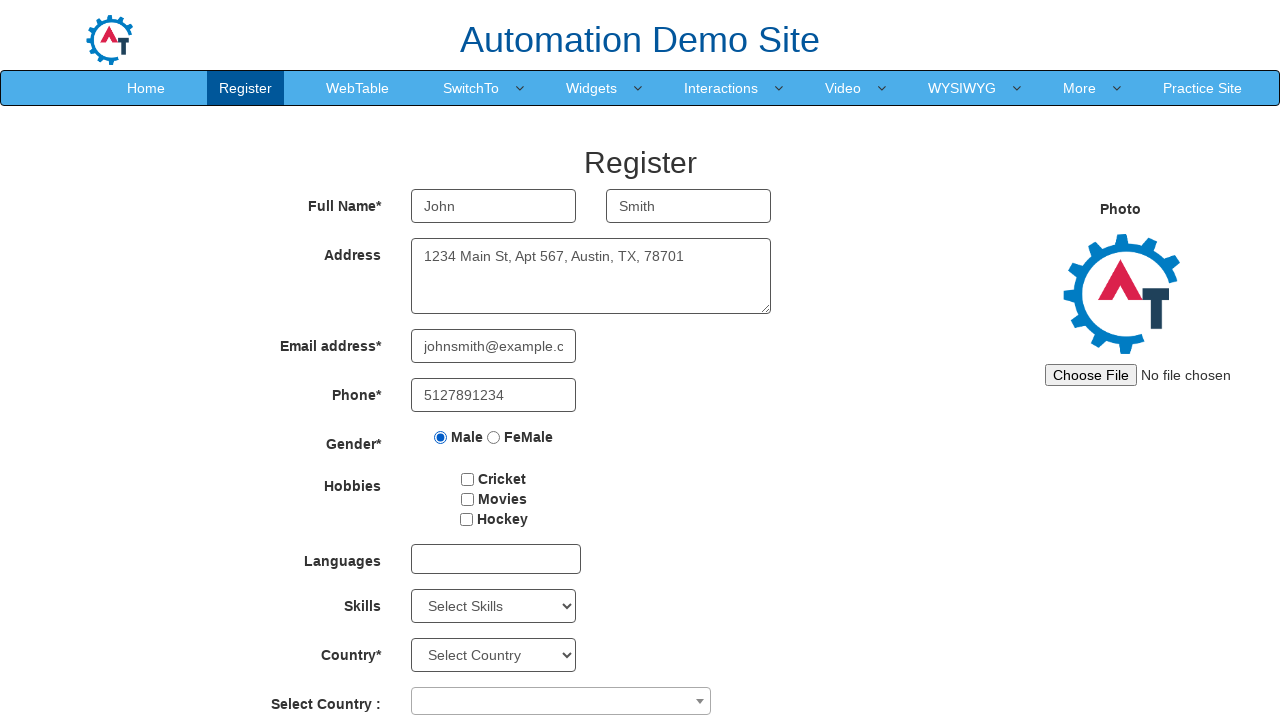

Selected first hobby at index 0 at (468, 479) on xpath=//input[contains(@id,'checkbox')] >> nth=0
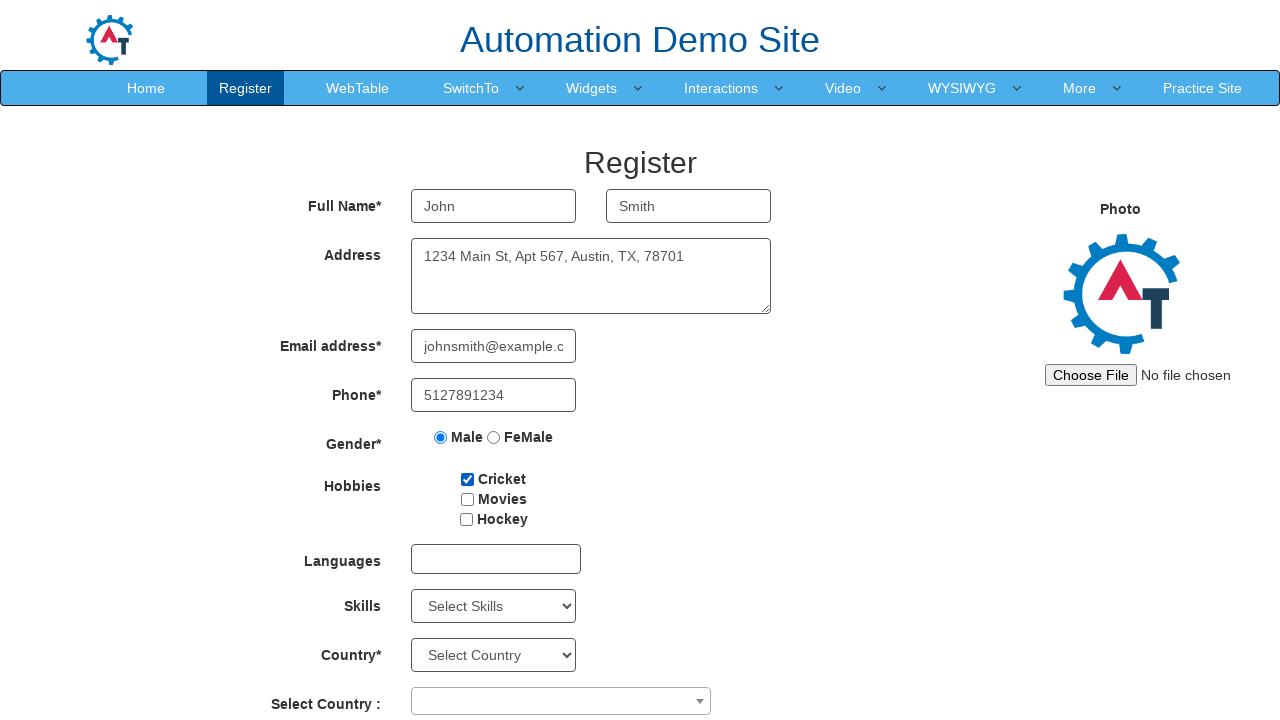

Selected second hobby at index 1 at (467, 499) on xpath=//input[contains(@id,'checkbox')] >> nth=1
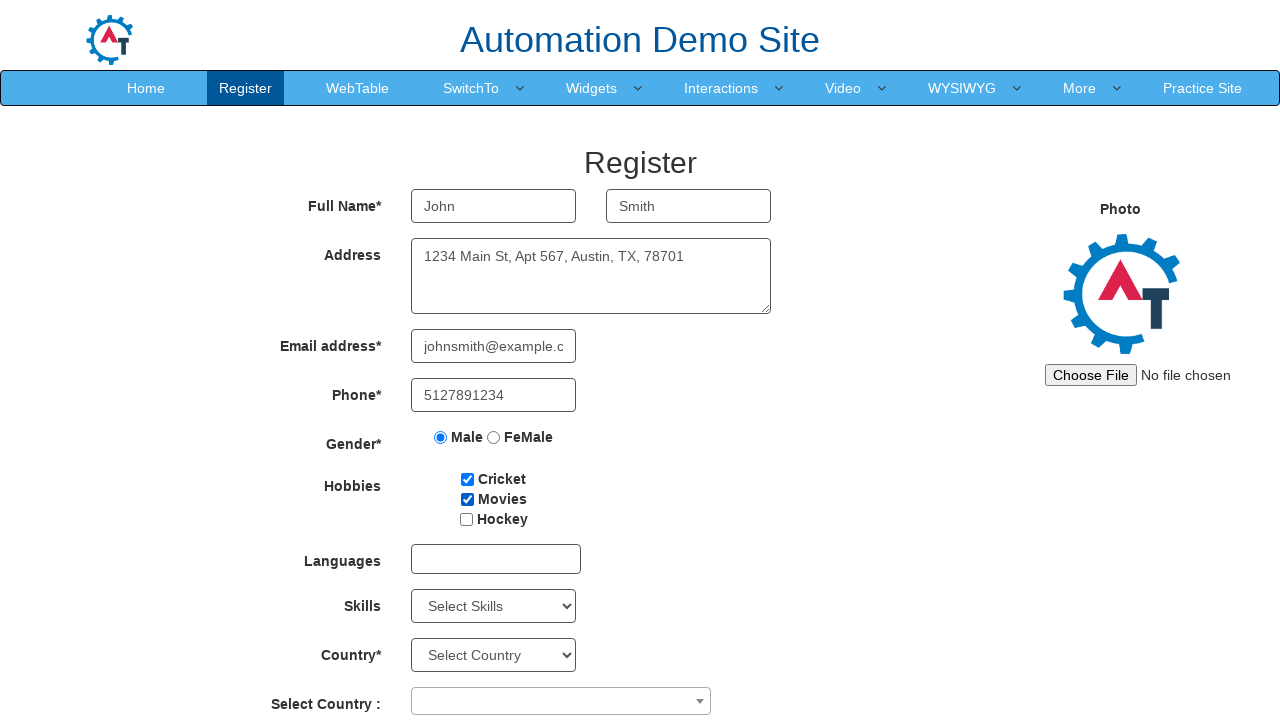

Retrieved random language 'Thai' at index 36
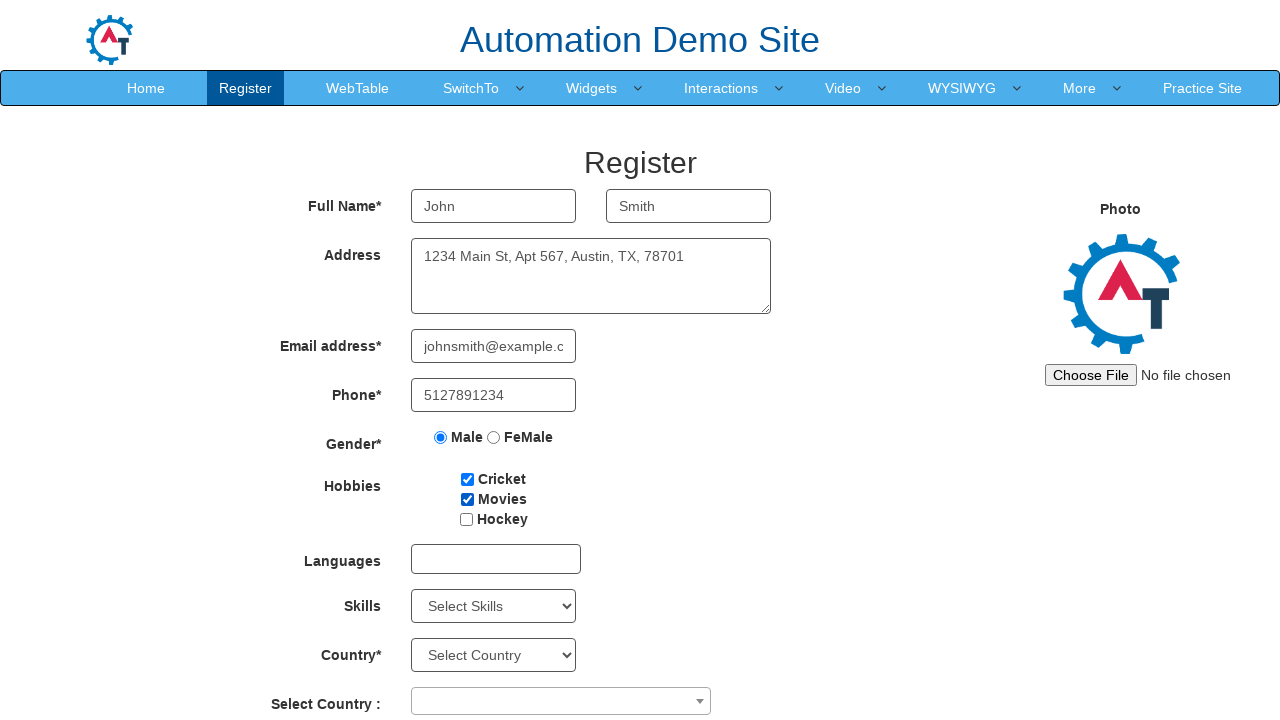

Selected language 'Thai' via JavaScript
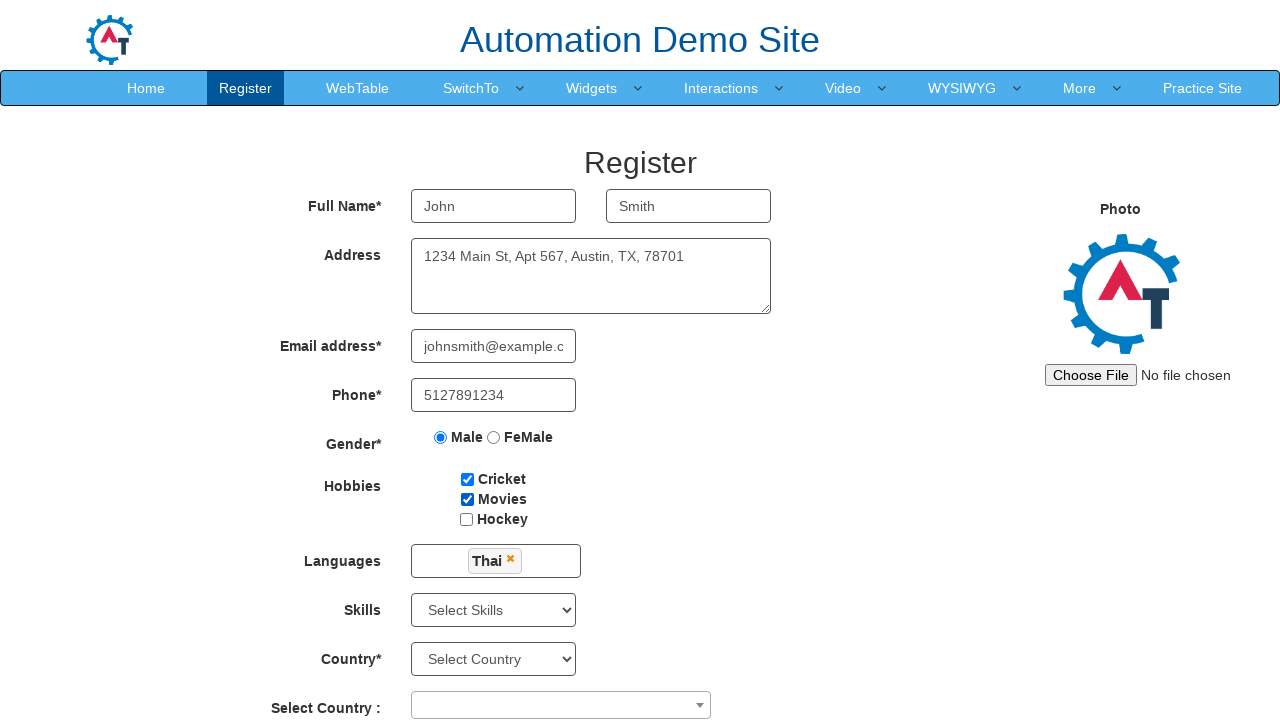

Selected 'C++' from Skills dropdown on //Select[contains(@id,'Skills')]
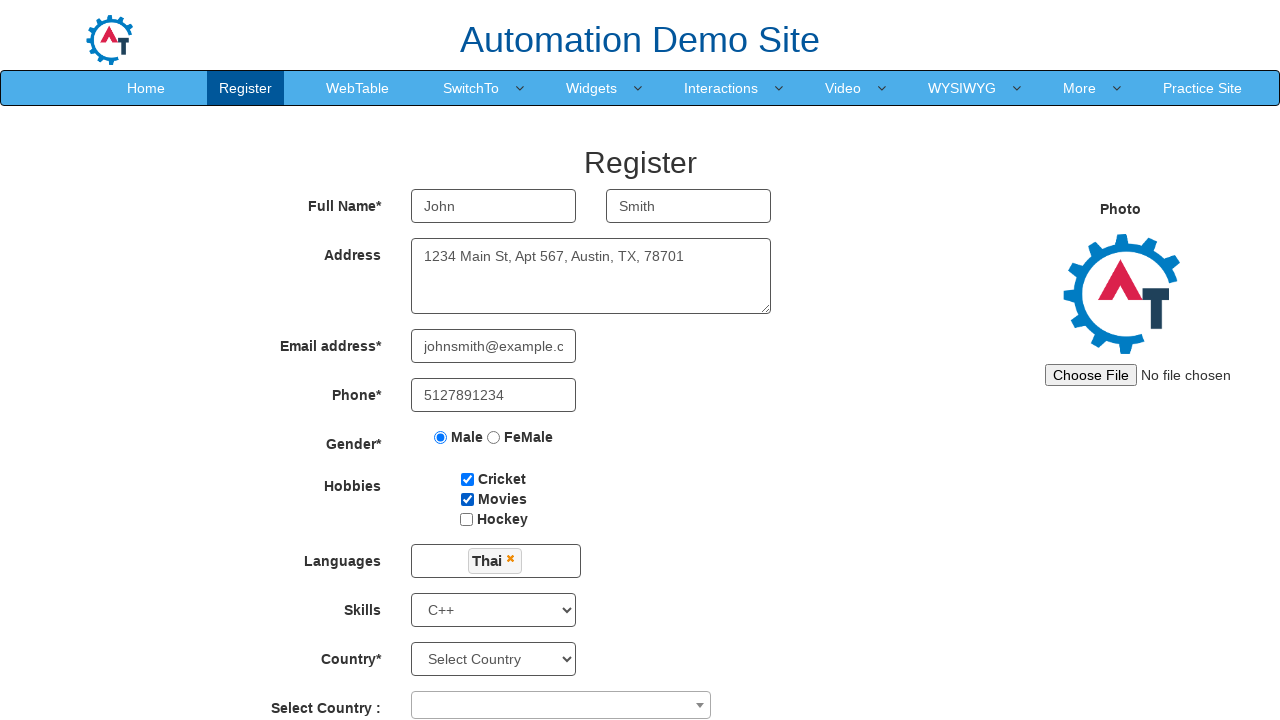

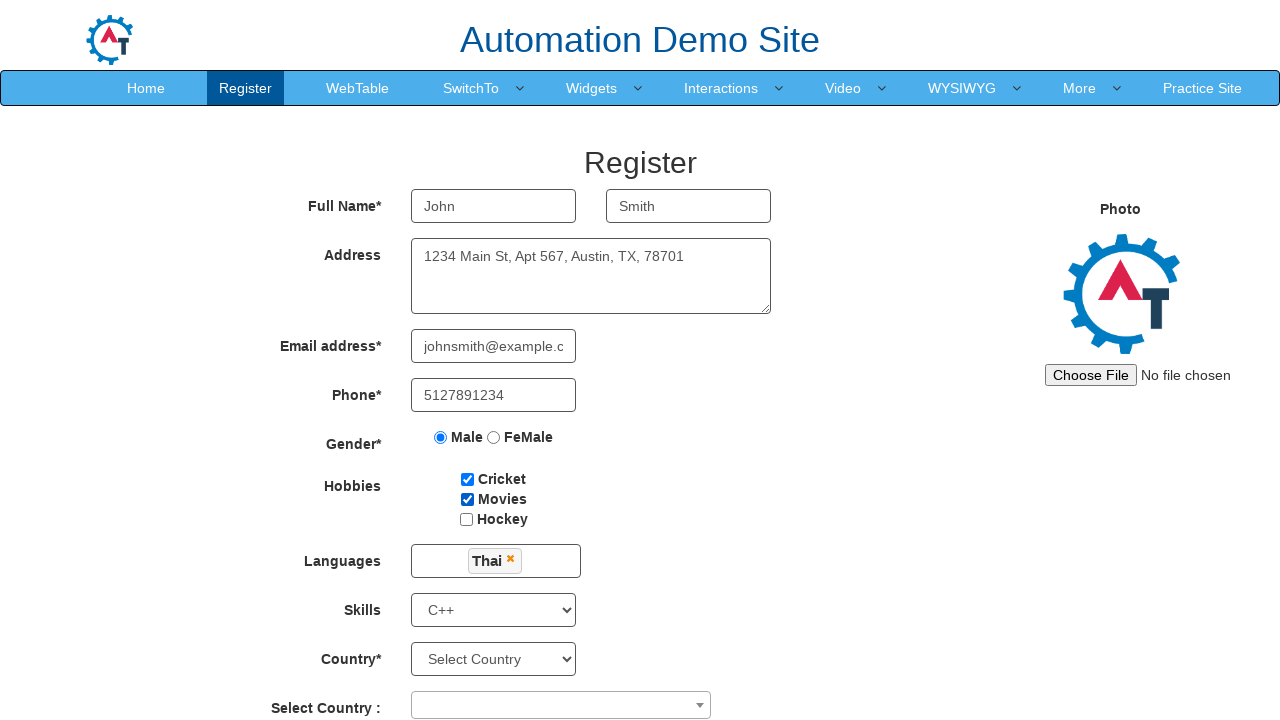